Tests that clicking the size filter changes the displayed products by comparing product lists before and after filtering

Starting URL: https://react-shopping-cart-67954.firebaseapp.com/

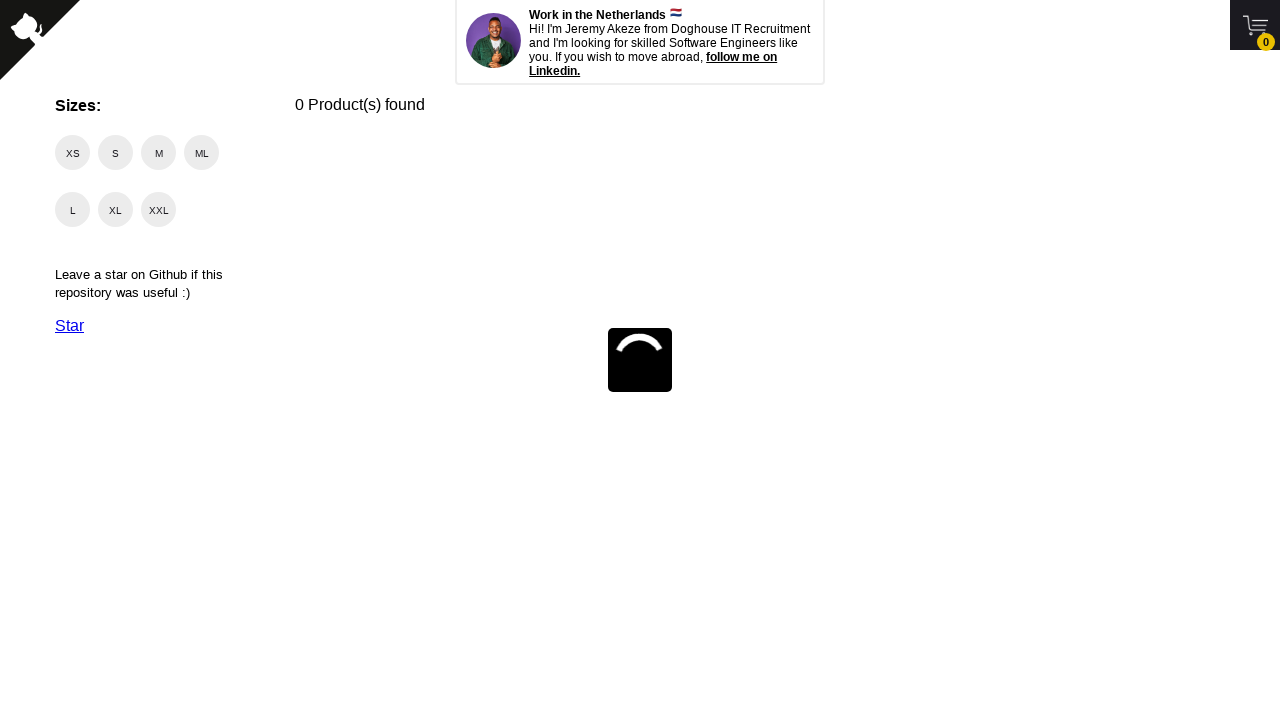

Retrieved initial list of product names
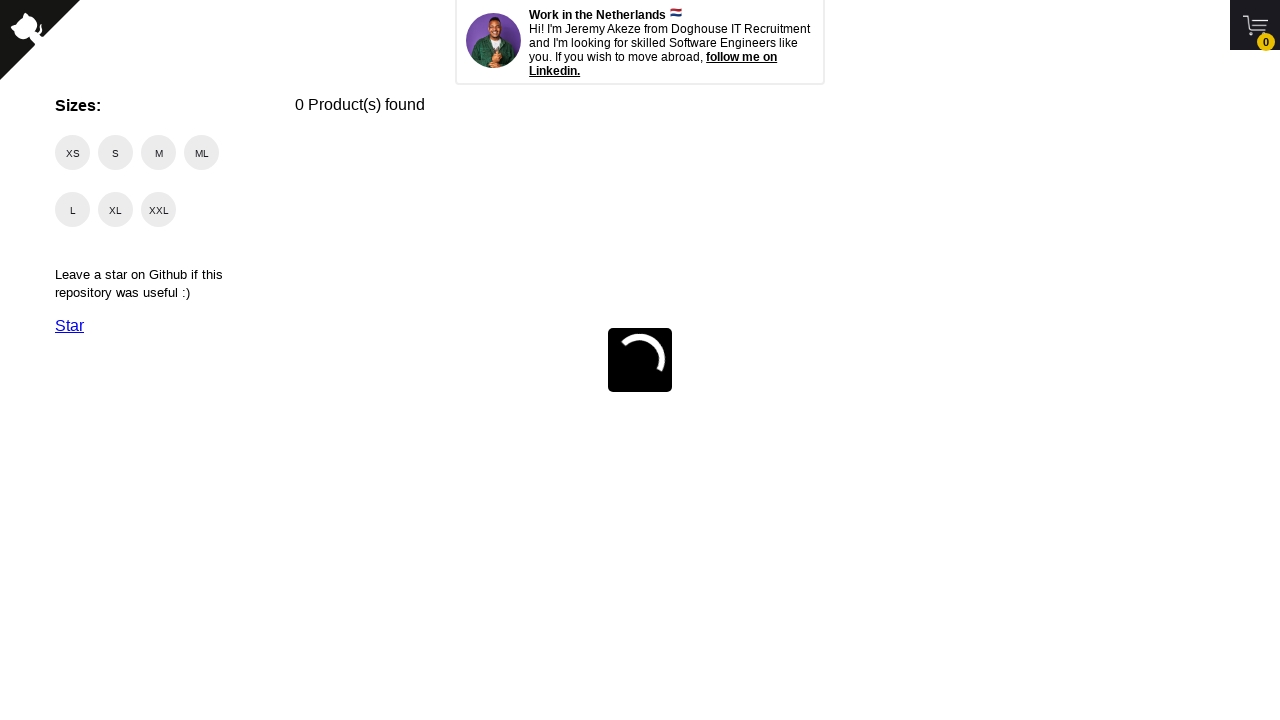

Clicked on the size filter checkbox at (72, 152) on xpath=//span[@class = 'checkmark']
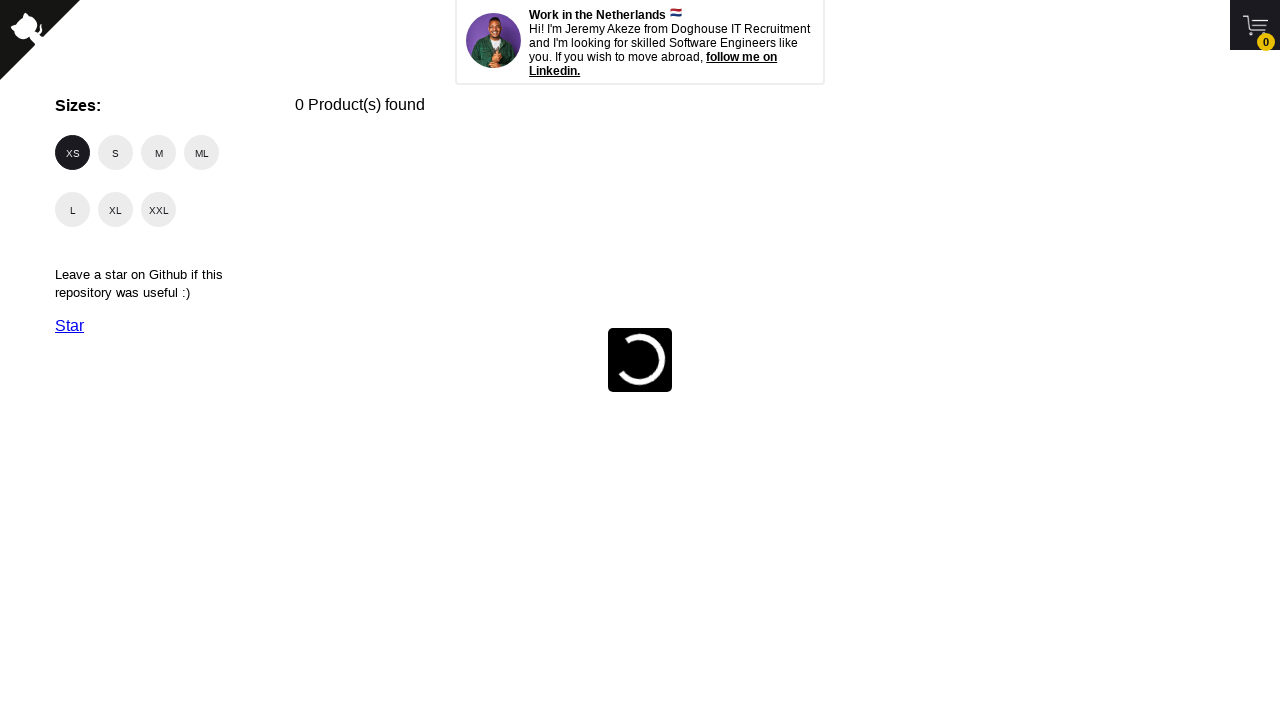

Waited for filter to apply
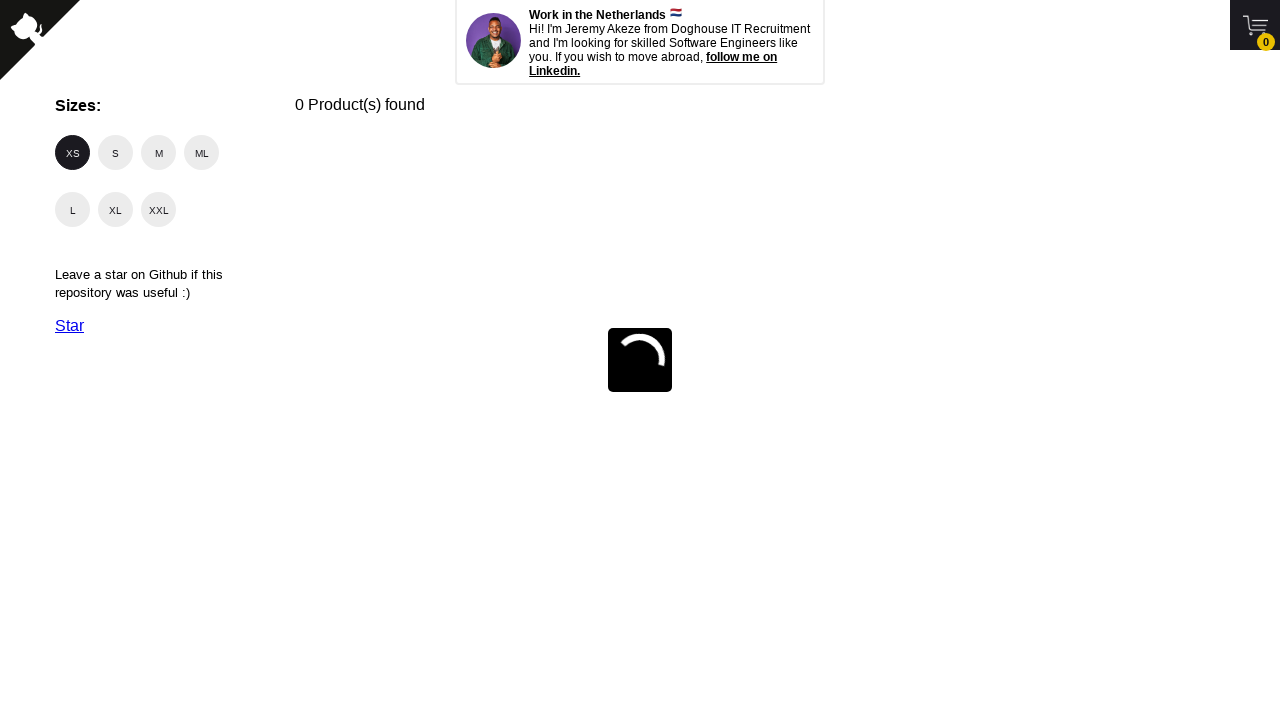

Retrieved filtered list of product names after applying size filter
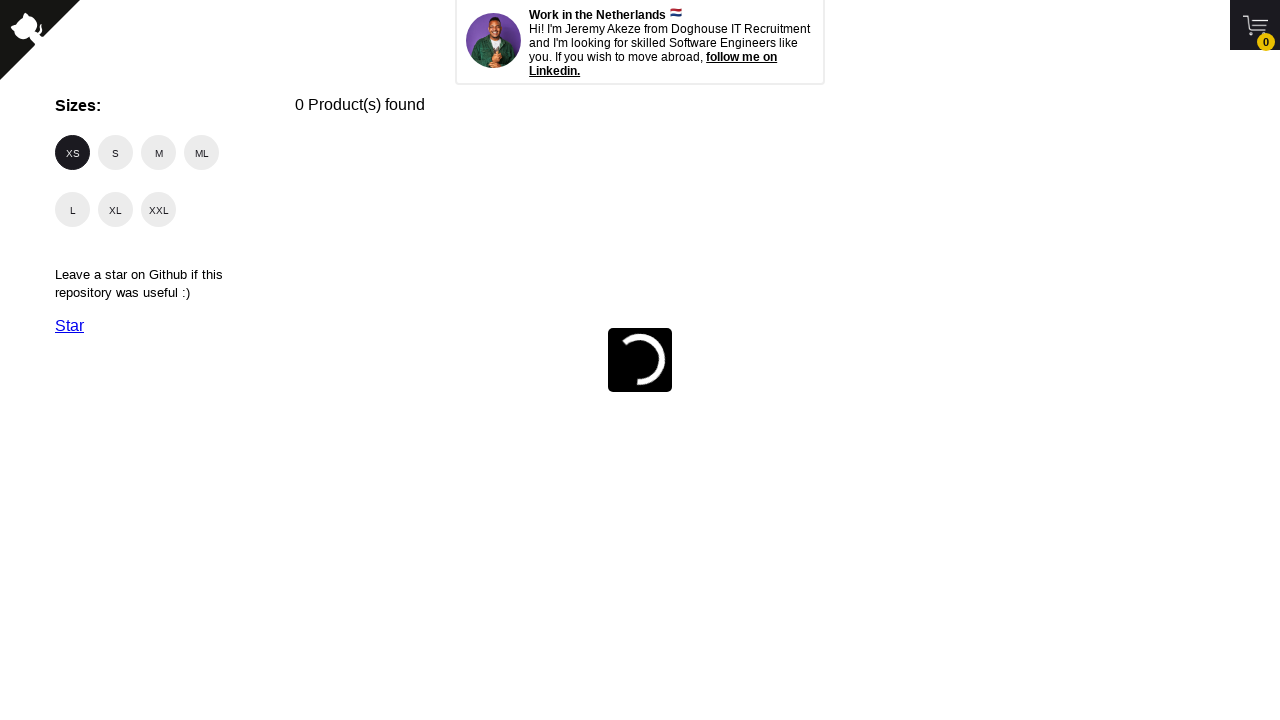

Assertion failed: Product lists are the same - filter may not be working
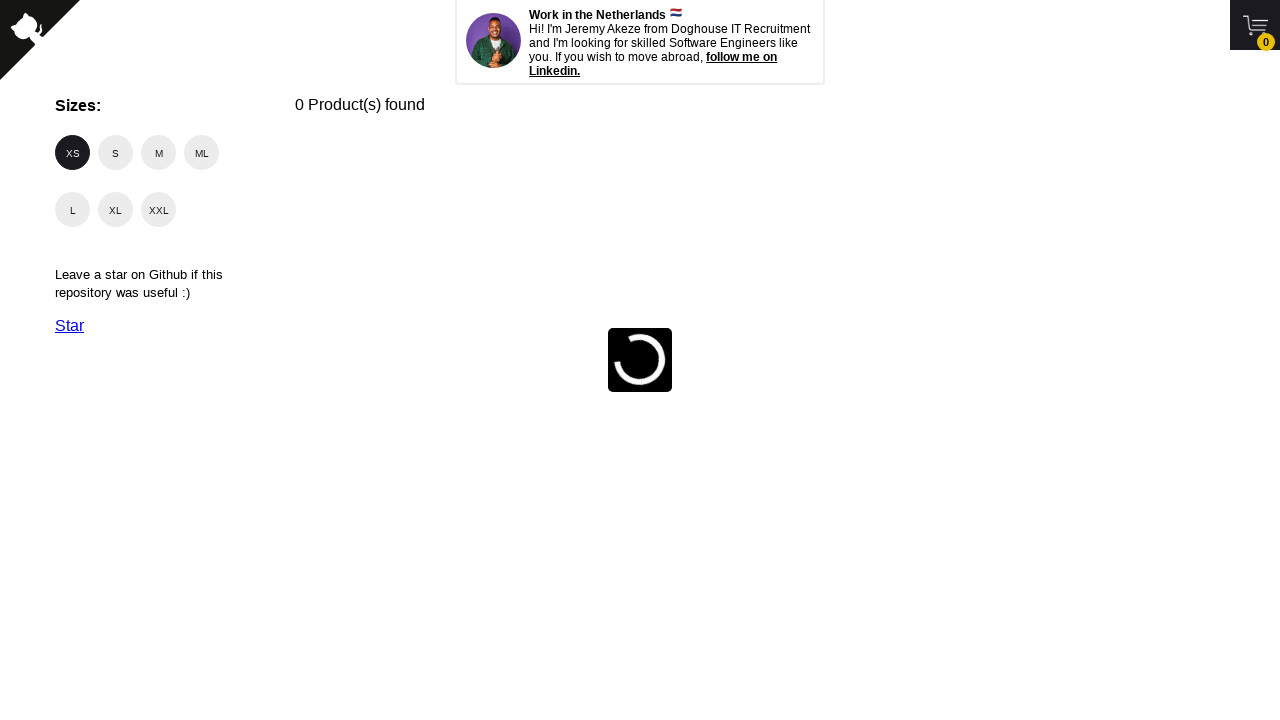

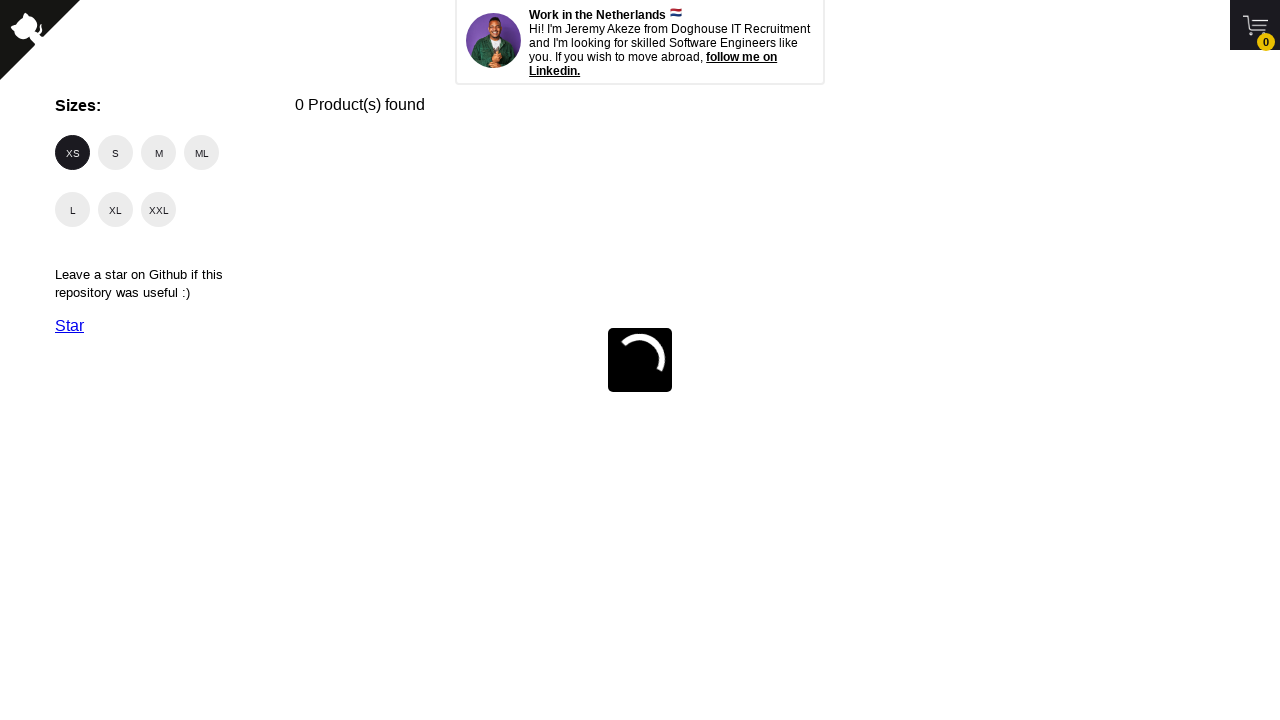